Opens the OTUS website and verifies the page title contains the expected Russian text about online courses

Starting URL: https://otus.ru

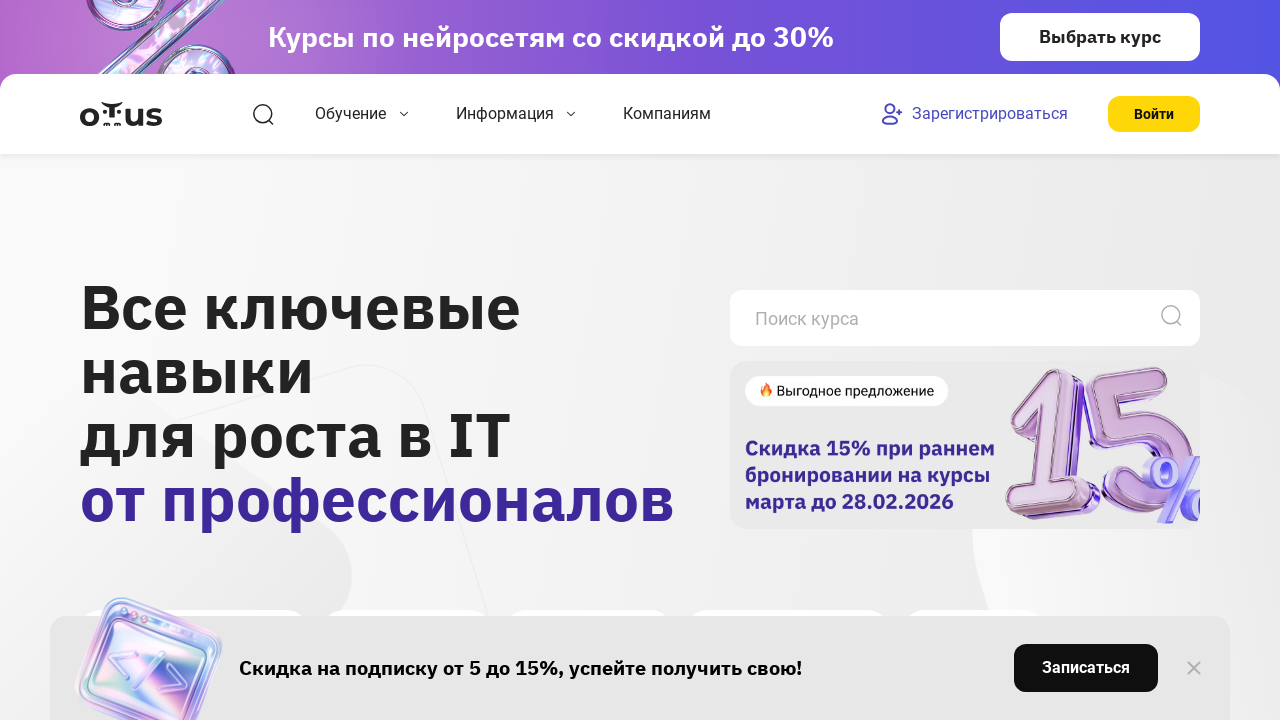

Waited for page to reach domcontentloaded state
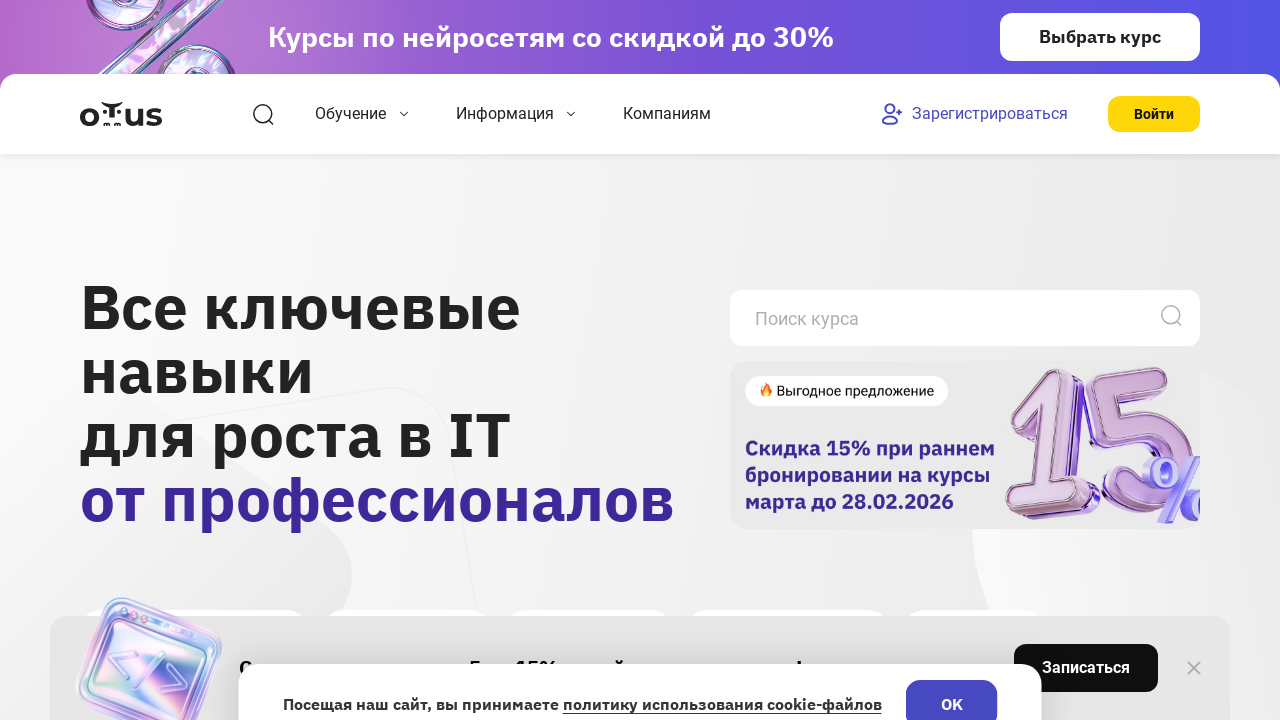

Verified page title contains expected Russian text about online courses
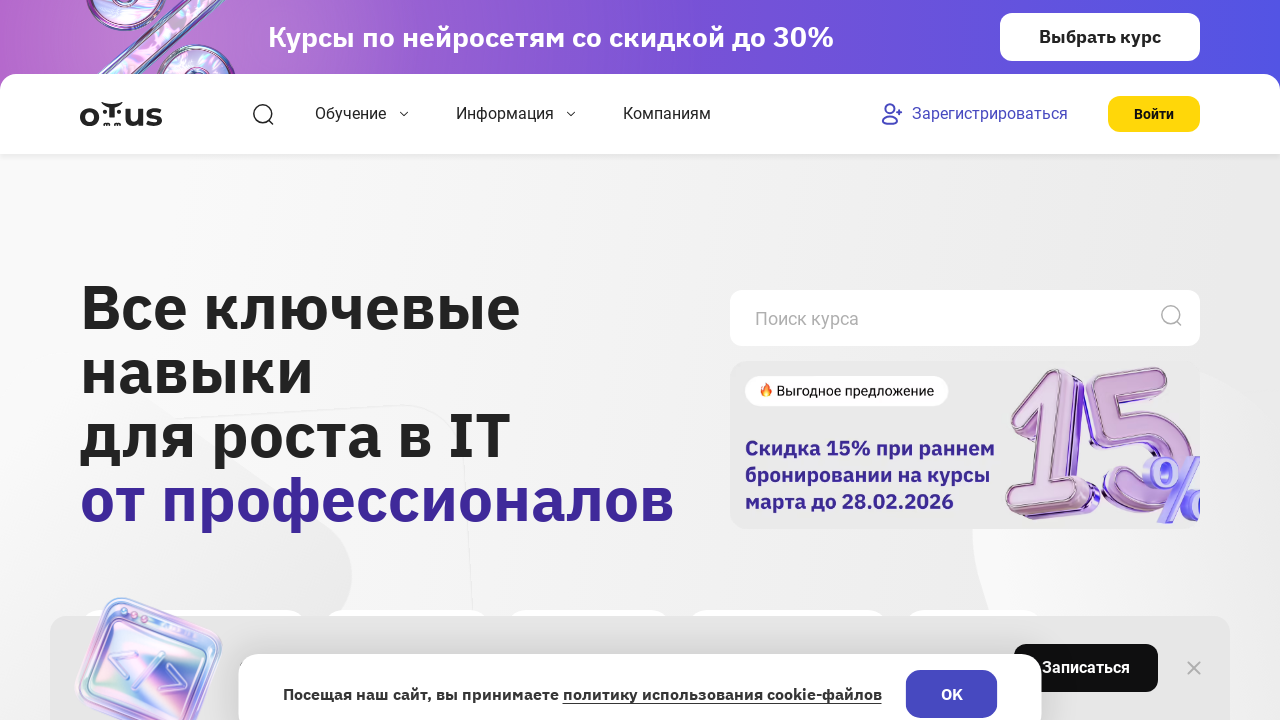

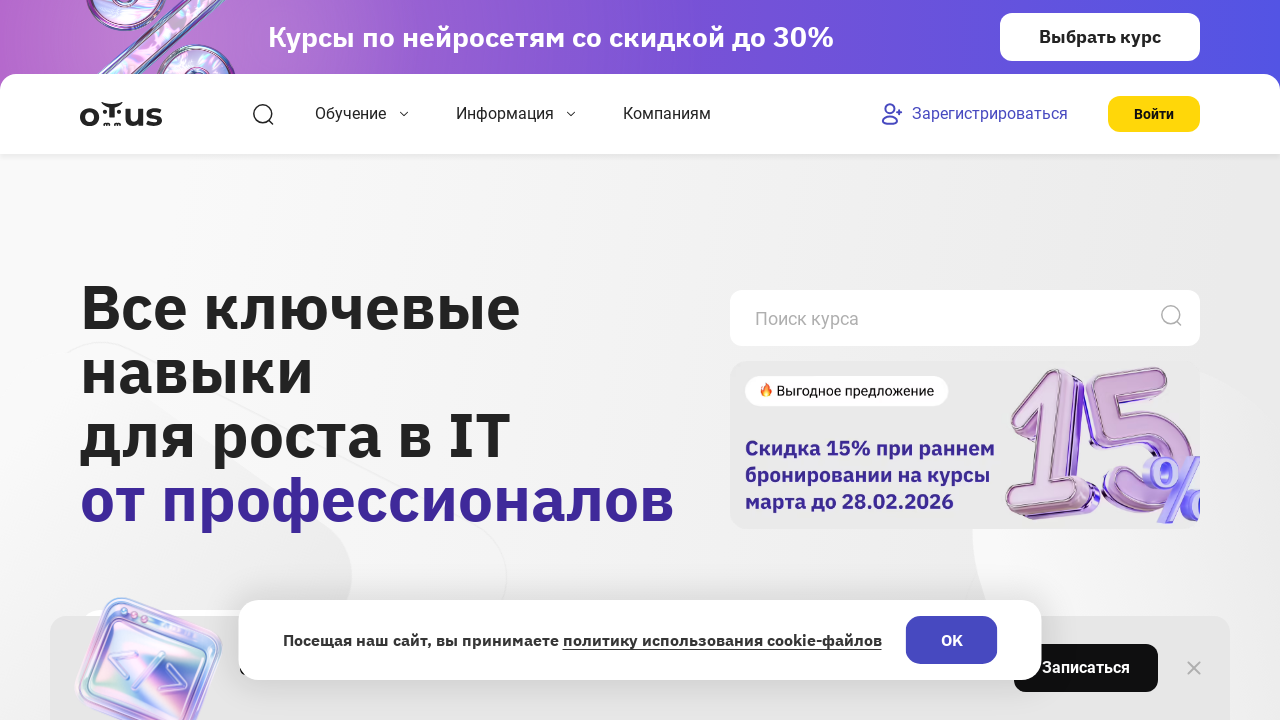